Tests the promo code functionality by adding a product to cart and entering an invalid promo code, verifying the error message is displayed.

Starting URL: https://shopdemo.e-junkie.com/

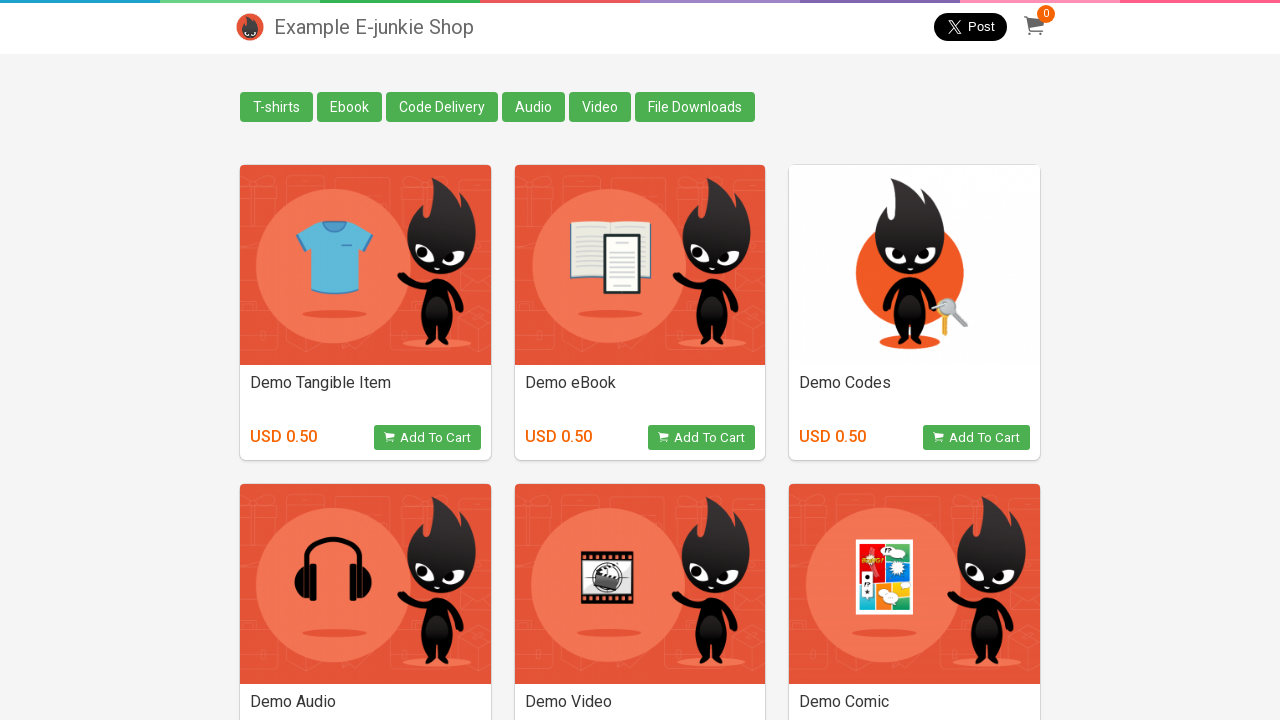

Clicked View Product button for the second product at (702, 438) on (//button[@class='view_product'])[2]
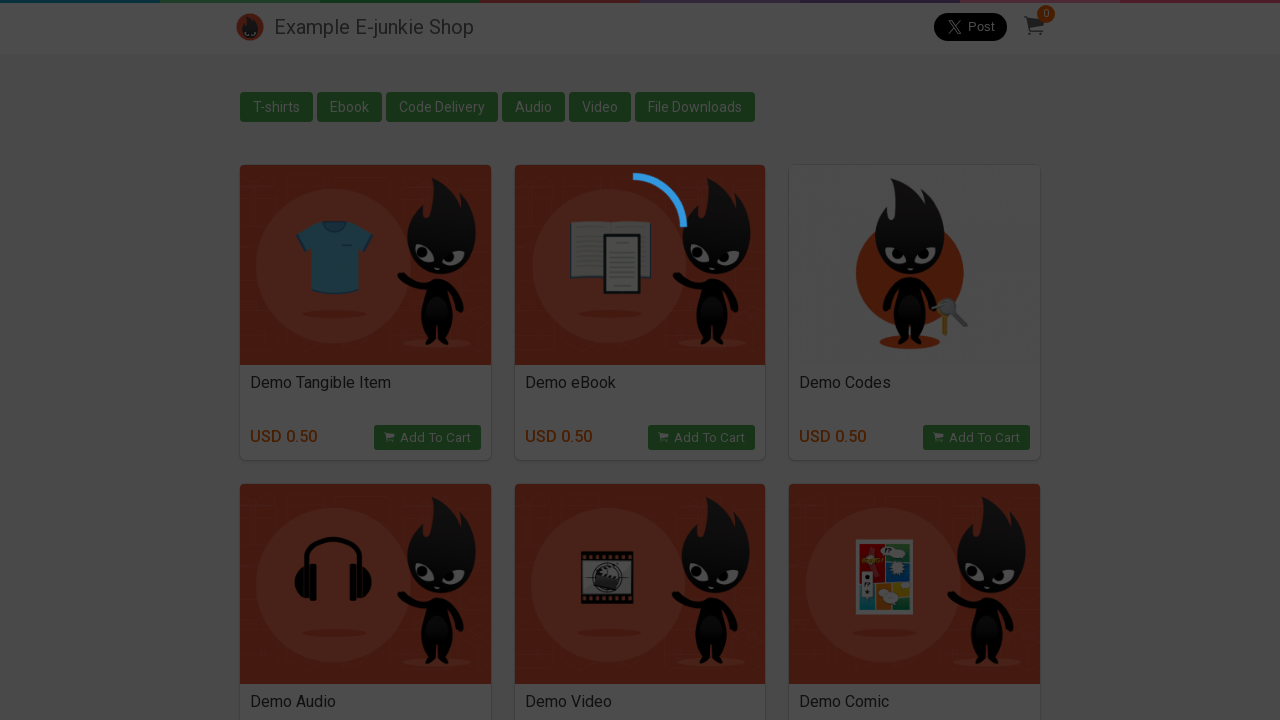

Checkout iframe loaded
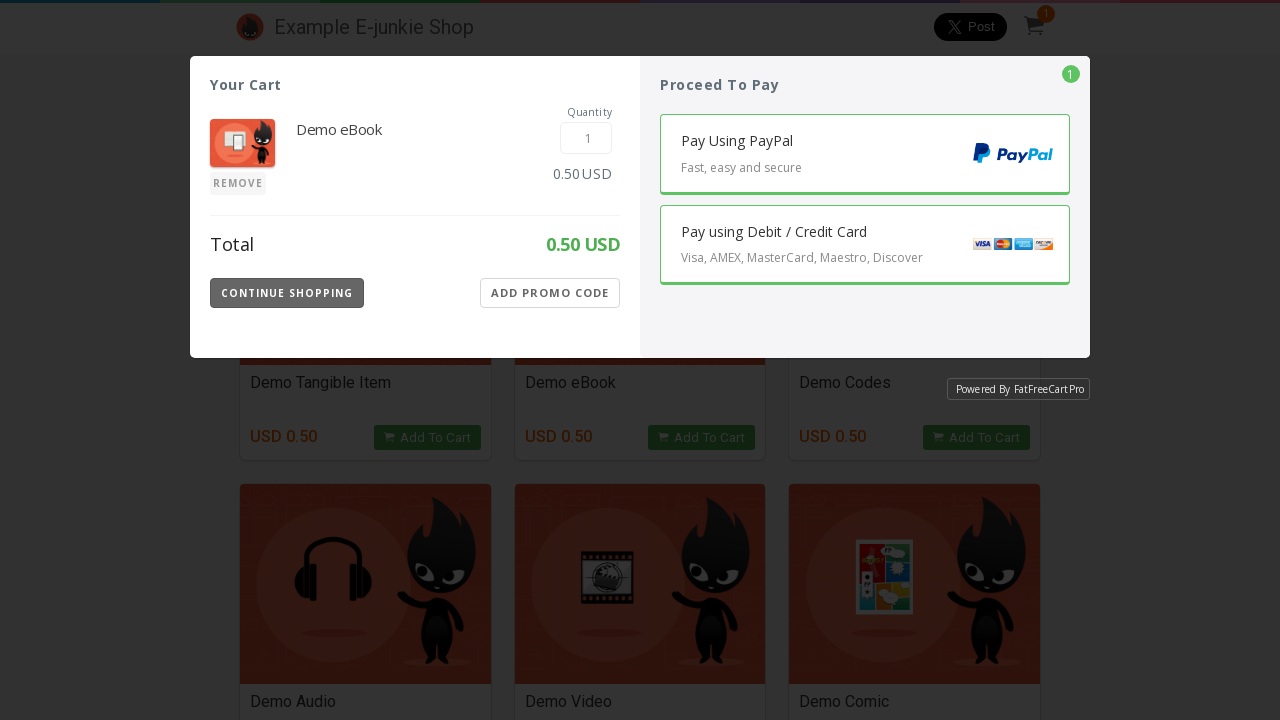

Switched to checkout iframe
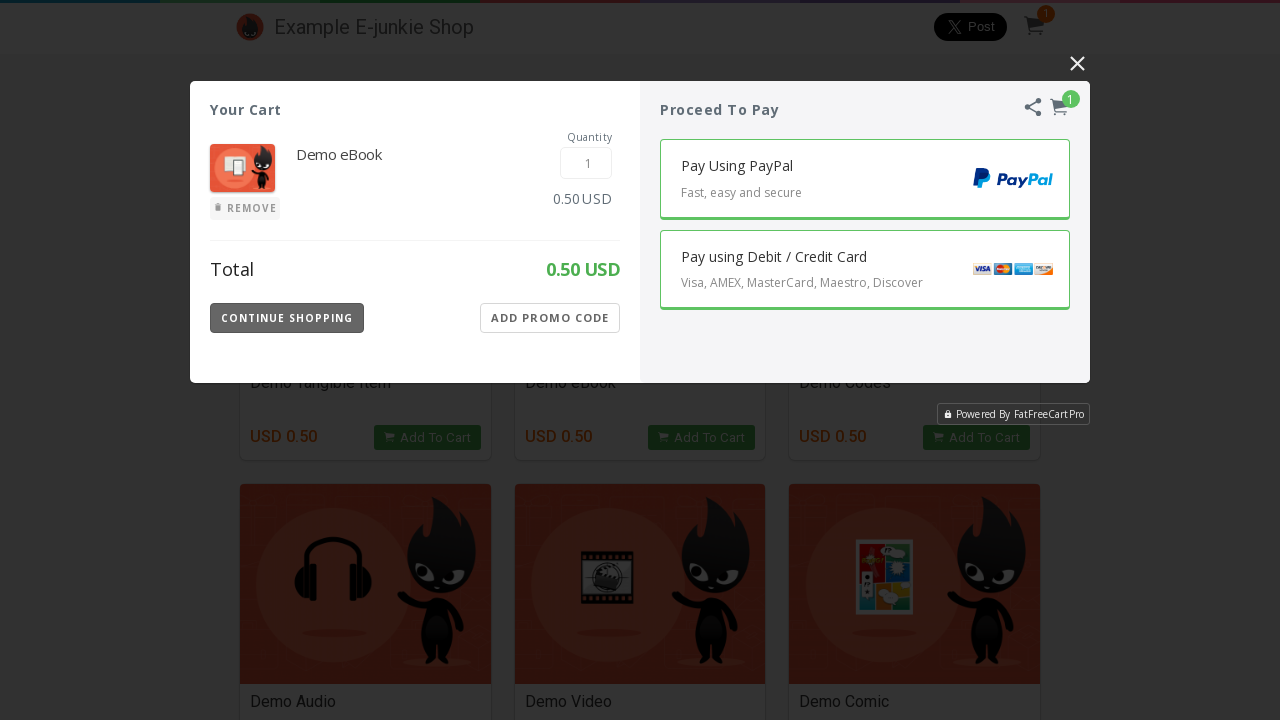

Add Promo Code button is visible
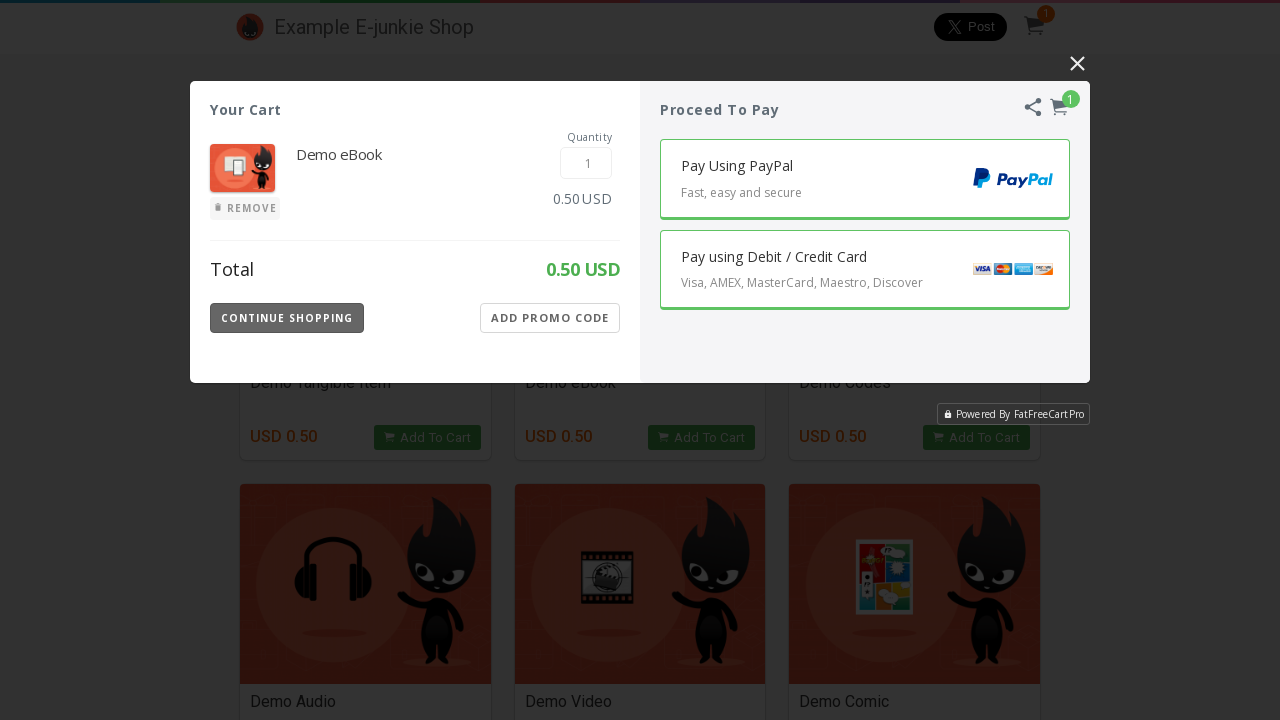

Clicked Add Promo Code button at (550, 318) on iframe.EJIframeV3.EJOverlayV3 >> internal:control=enter-frame >> button.Apply-Bu
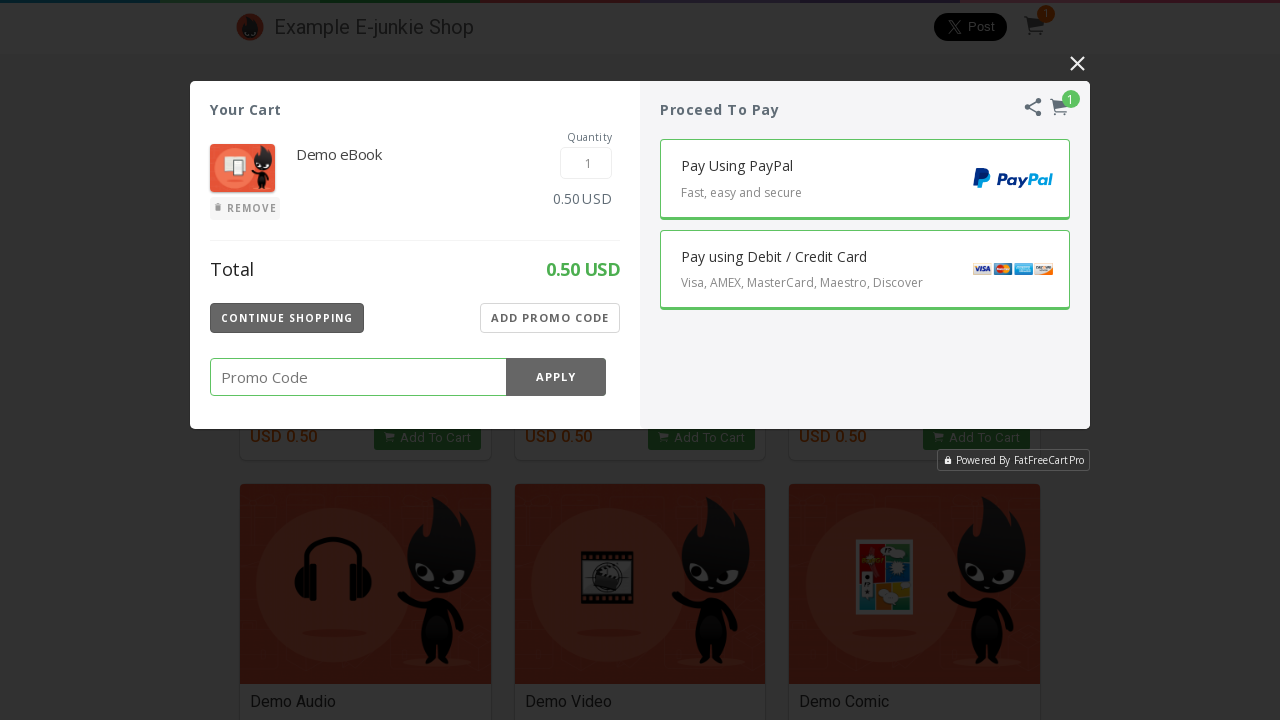

Entered invalid promo code '1214' on iframe.EJIframeV3.EJOverlayV3 >> internal:control=enter-frame >> input.Promo-Cod
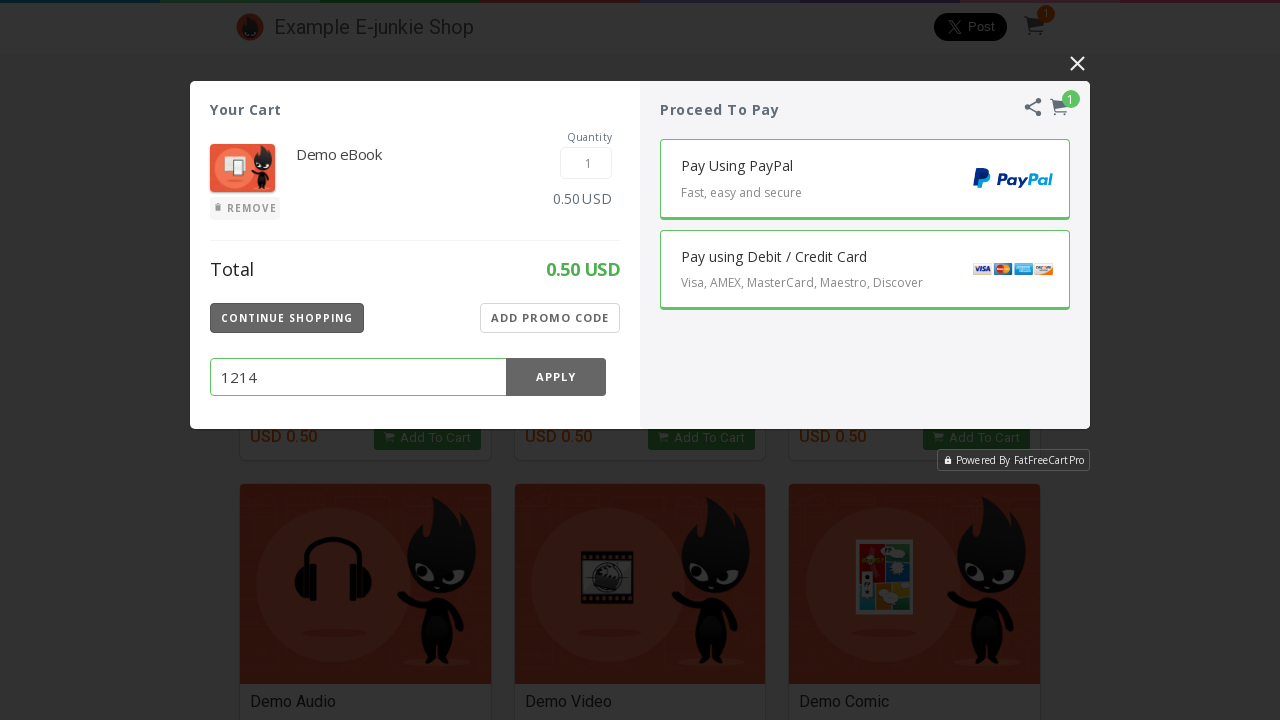

Apply promo code button is visible
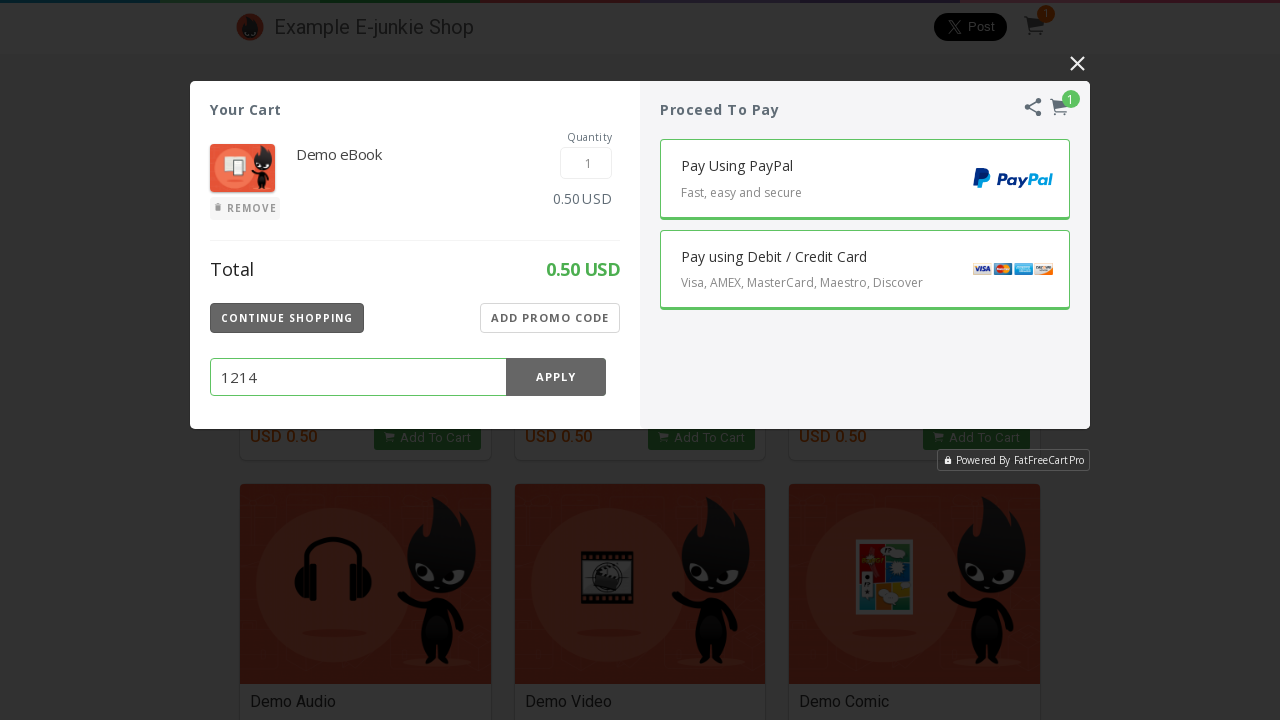

Clicked Apply button to apply promo code at (556, 377) on iframe.EJIframeV3.EJOverlayV3 >> internal:control=enter-frame >> button.Promo-Ap
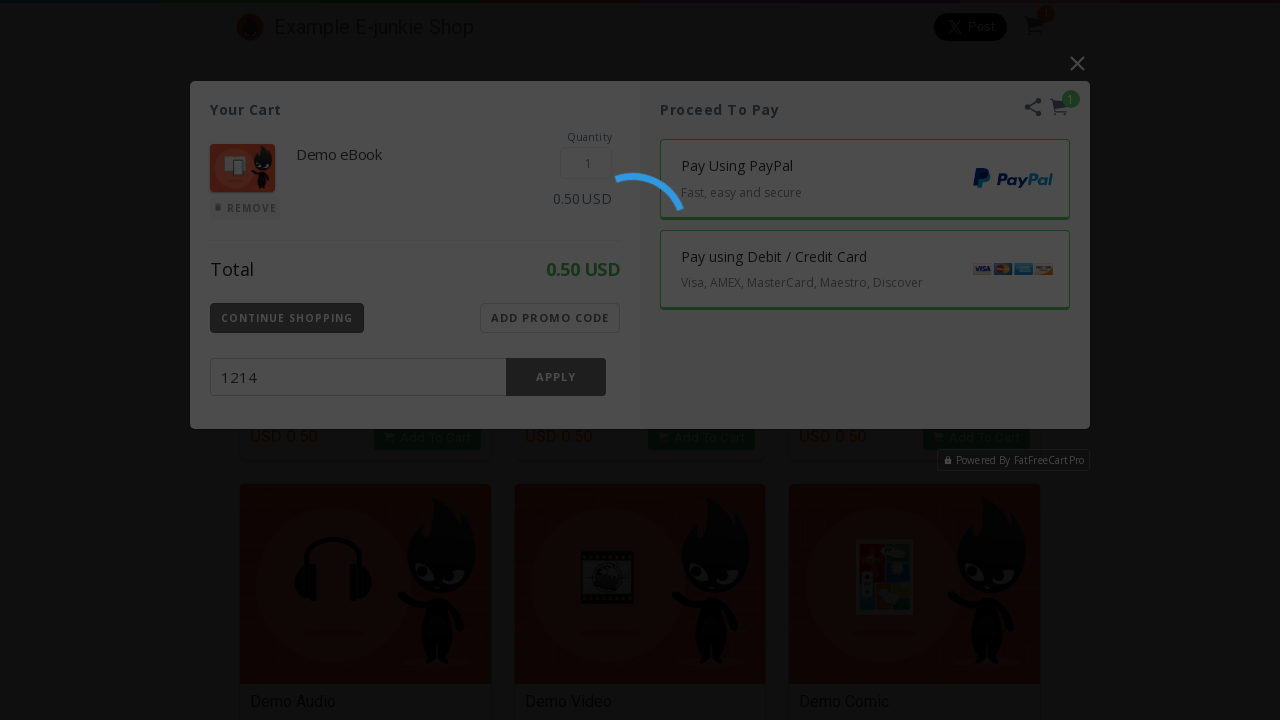

Invalid promo code error message is displayed
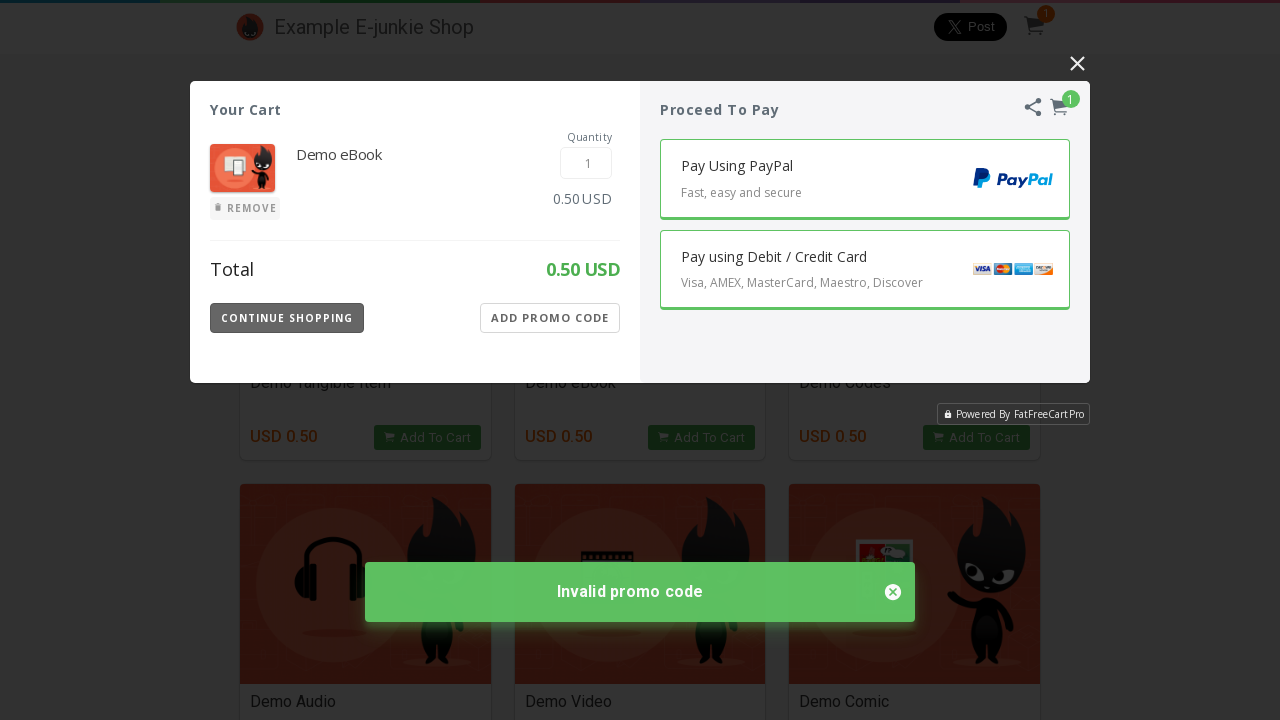

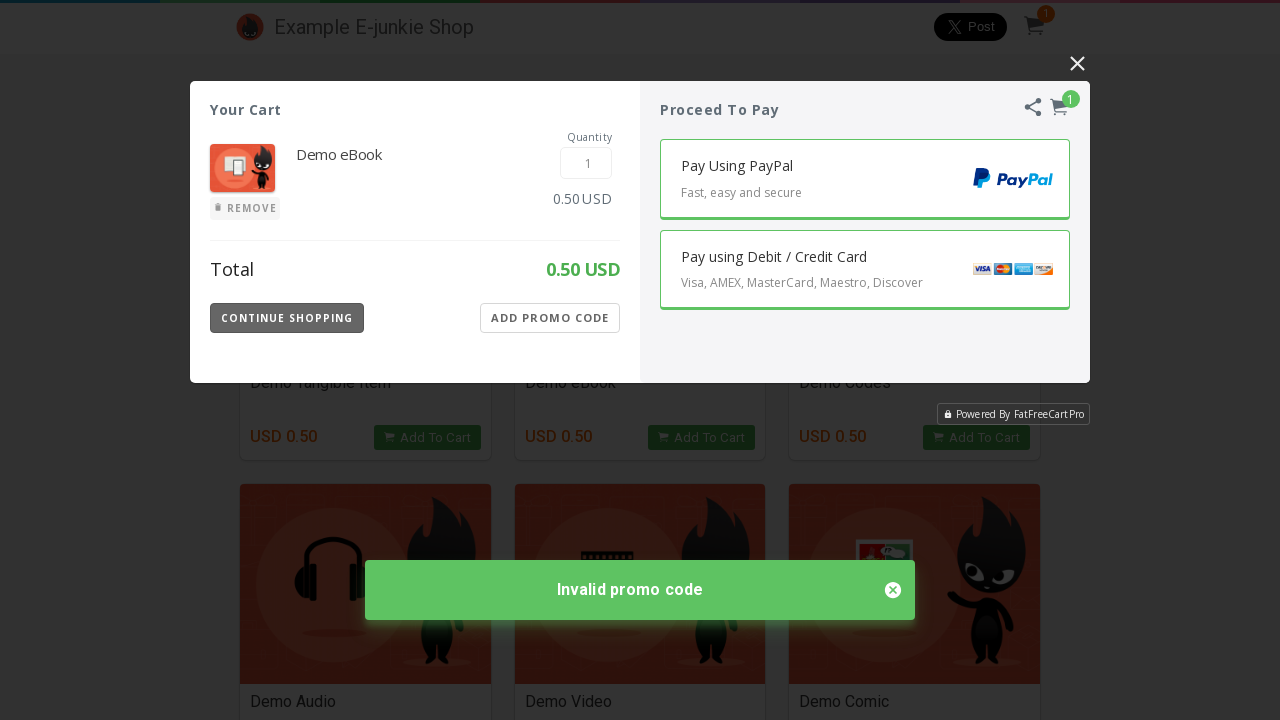